Navigates to NSE India's Pre-Open Market section, closes any banners, selects ALL category from dropdown to view market data

Starting URL: https://www.nseindia.com/

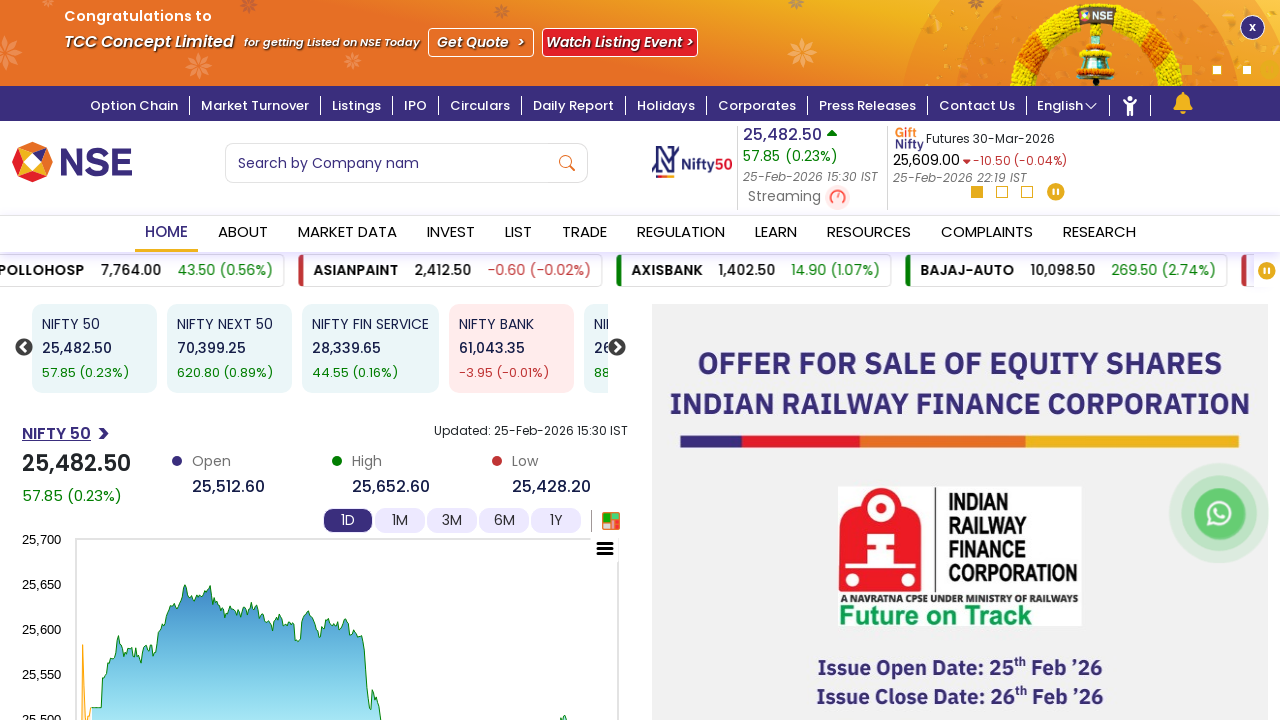

Banner not found, proceeding without closing
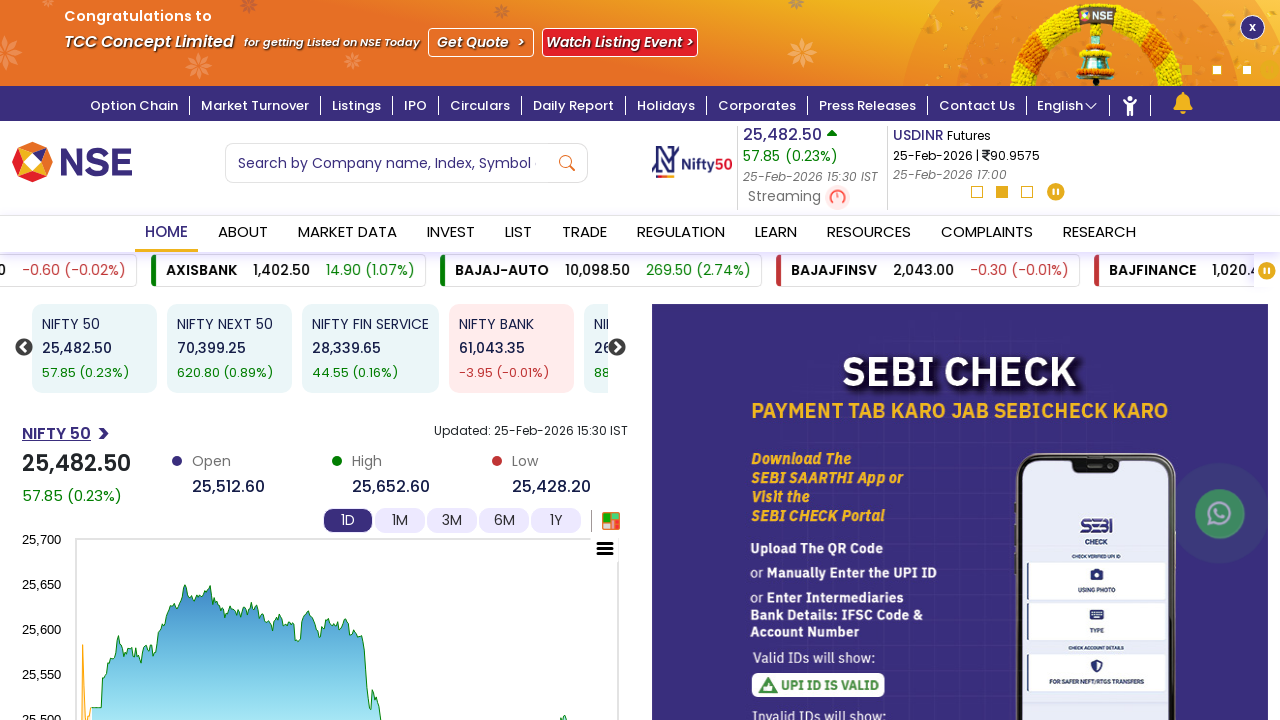

Hovered over MARKET DATA menu at (347, 234) on #link_2
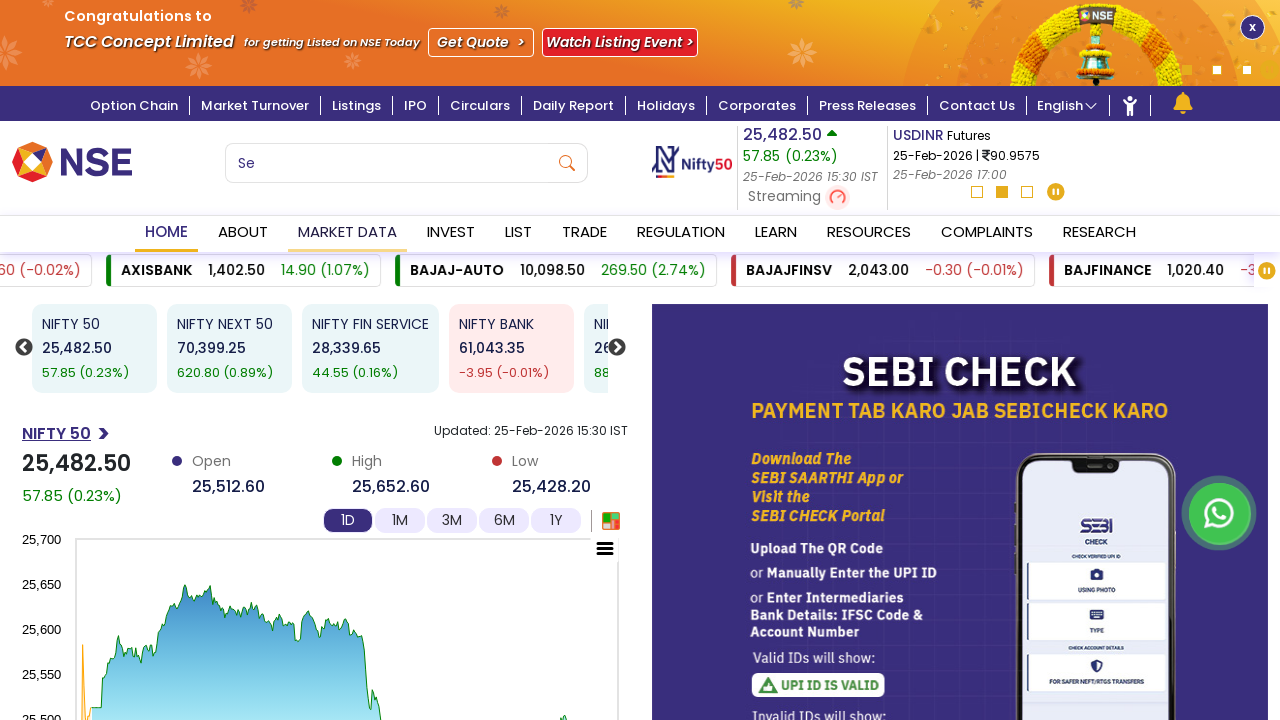

Clicked on Pre-Open Market link at (176, 346) on text='Pre-Open Market'
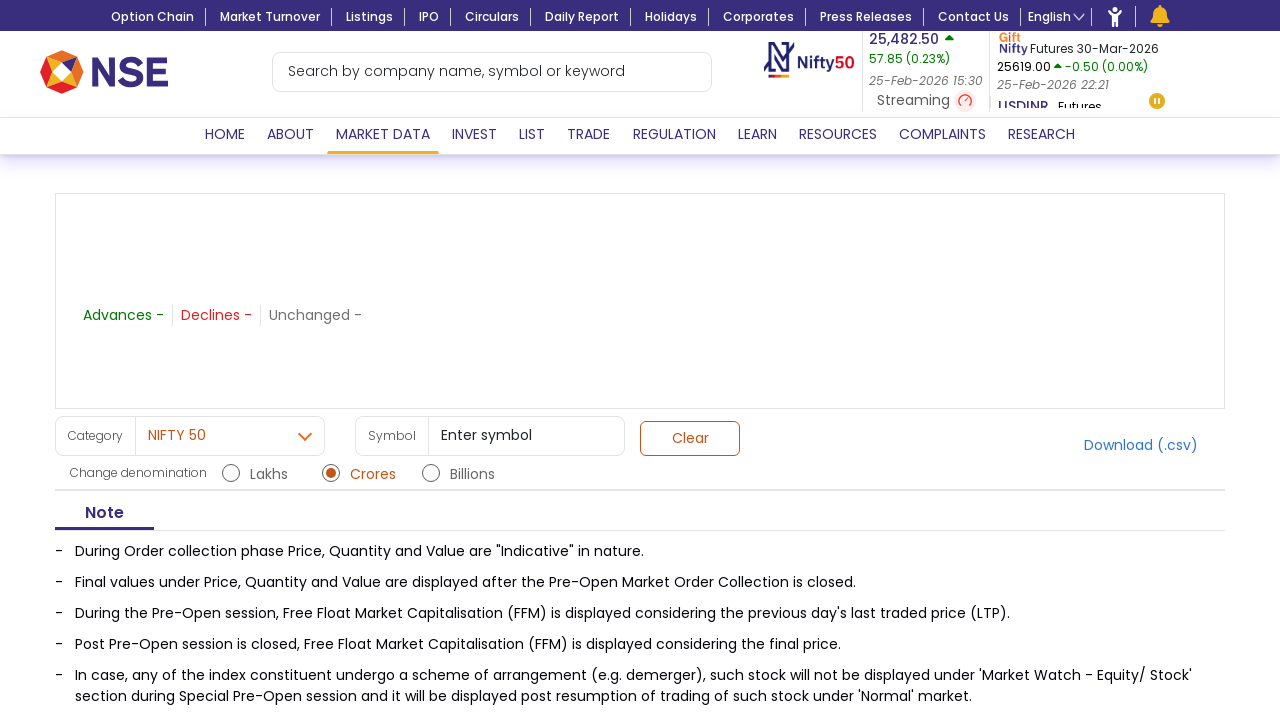

Selected ALL category from Pre-Open Market dropdown on #sel-Pre-Open-Market
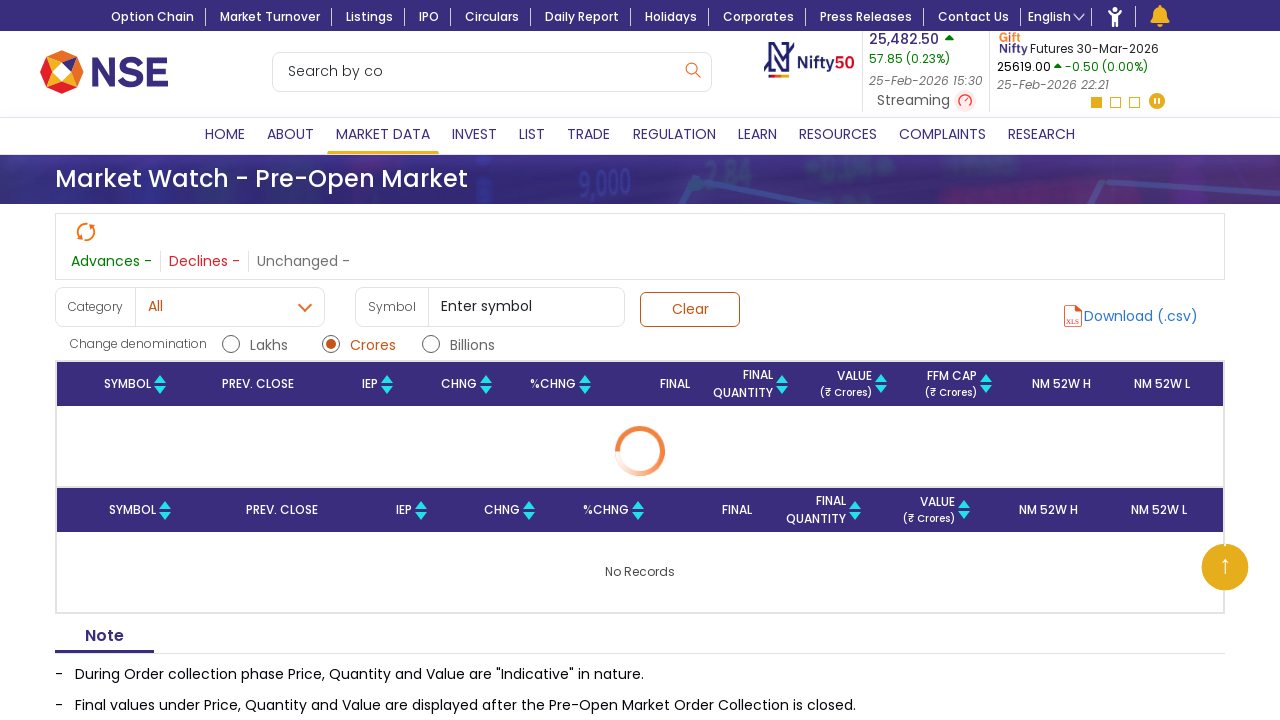

Market data loaded successfully
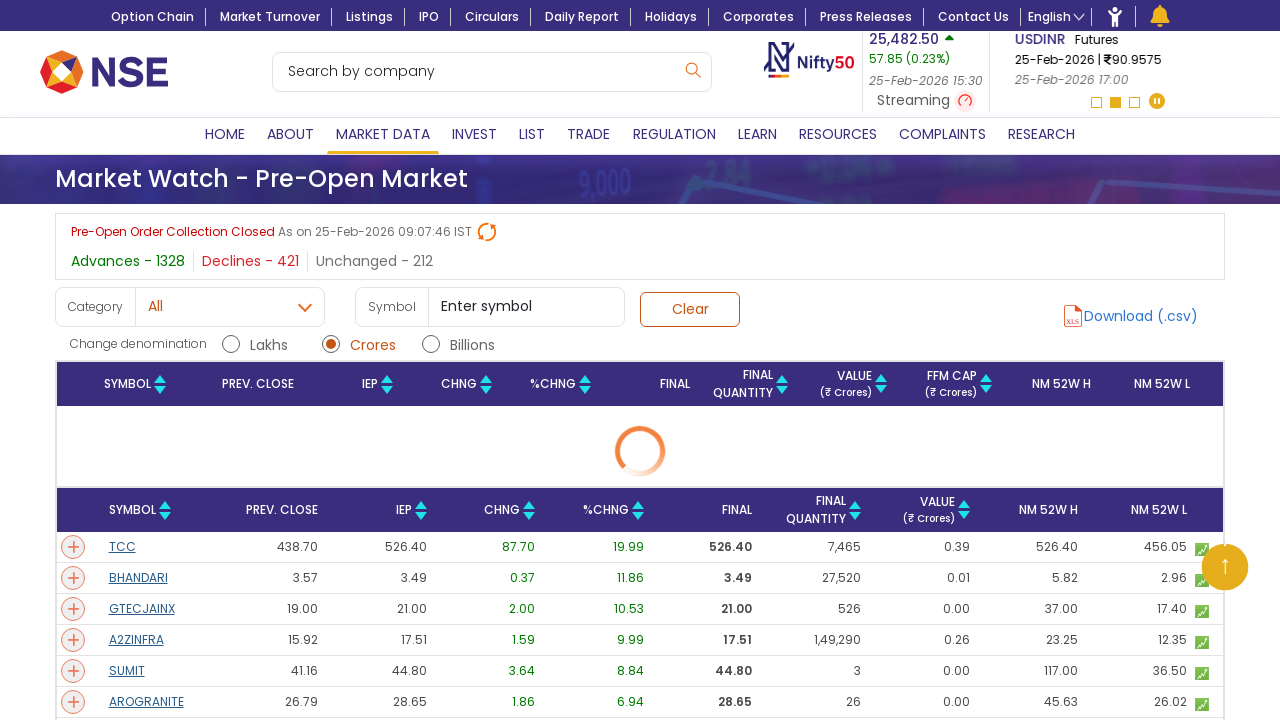

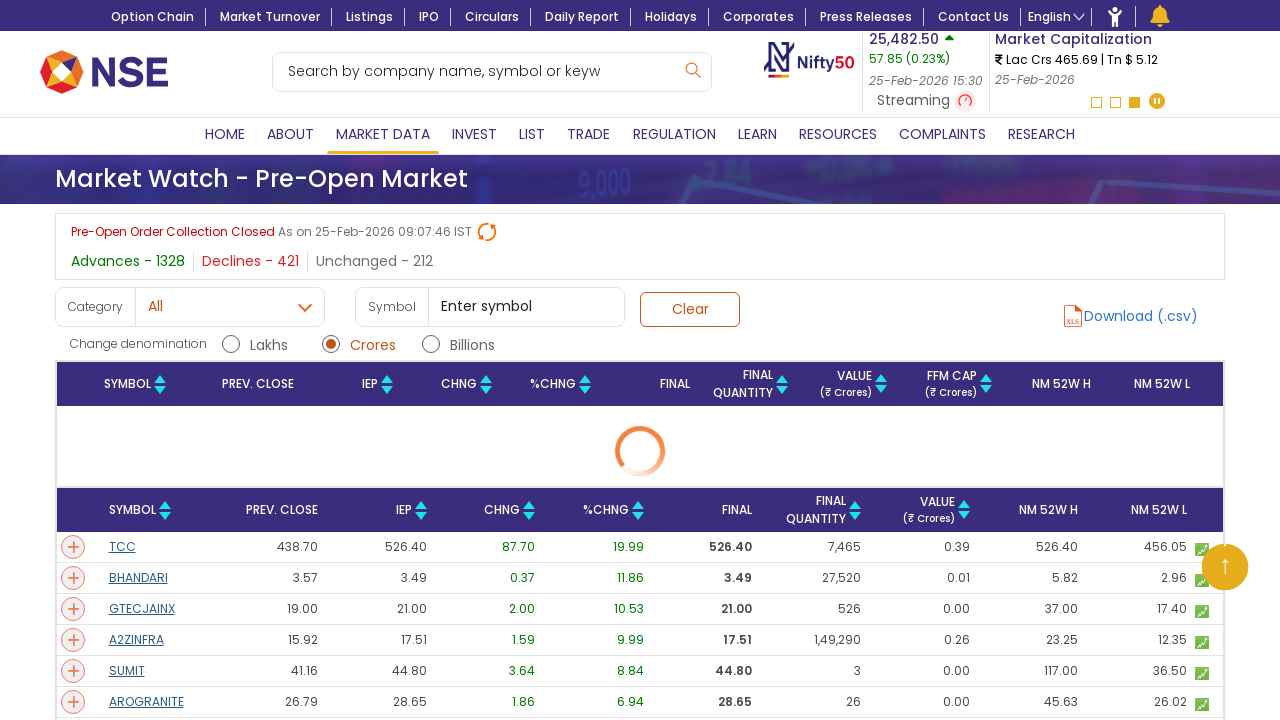